Navigates to the Playwright documentation site and clicks on the Docs link to verify navigation works

Starting URL: https://playwright.dev/

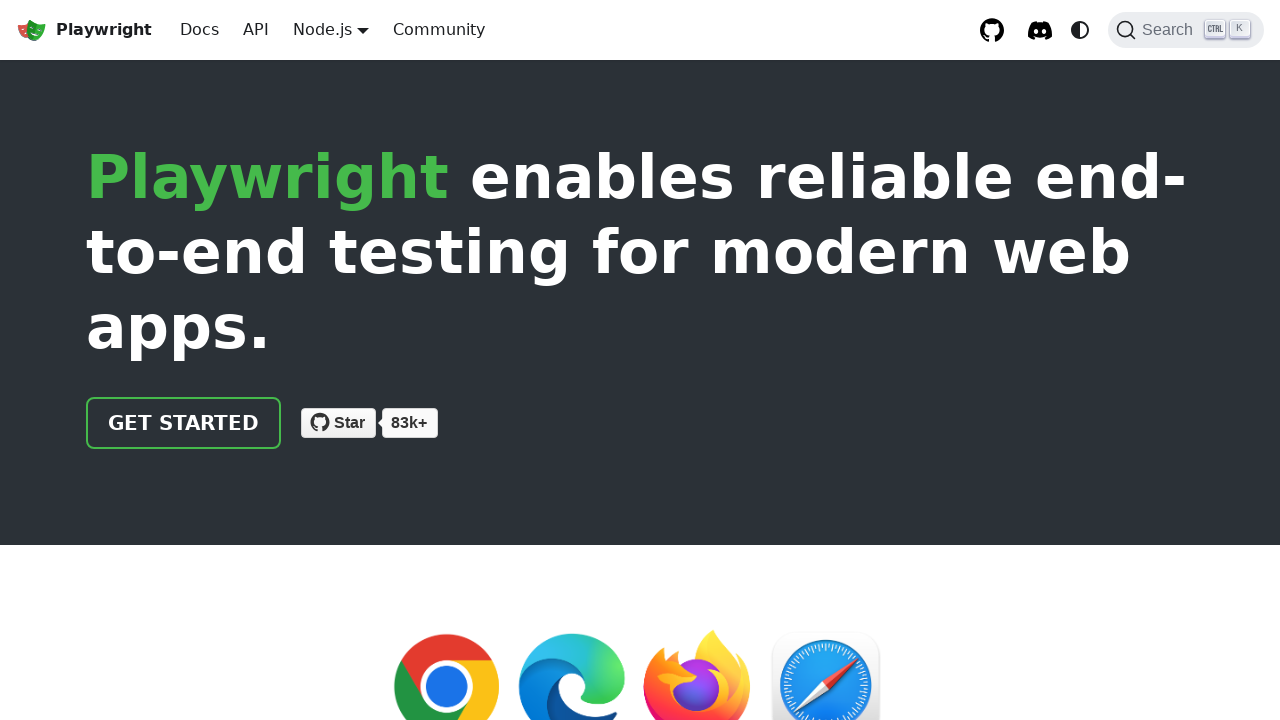

Clicked on Docs link at (200, 30) on internal:role=link[name="Docs"i]
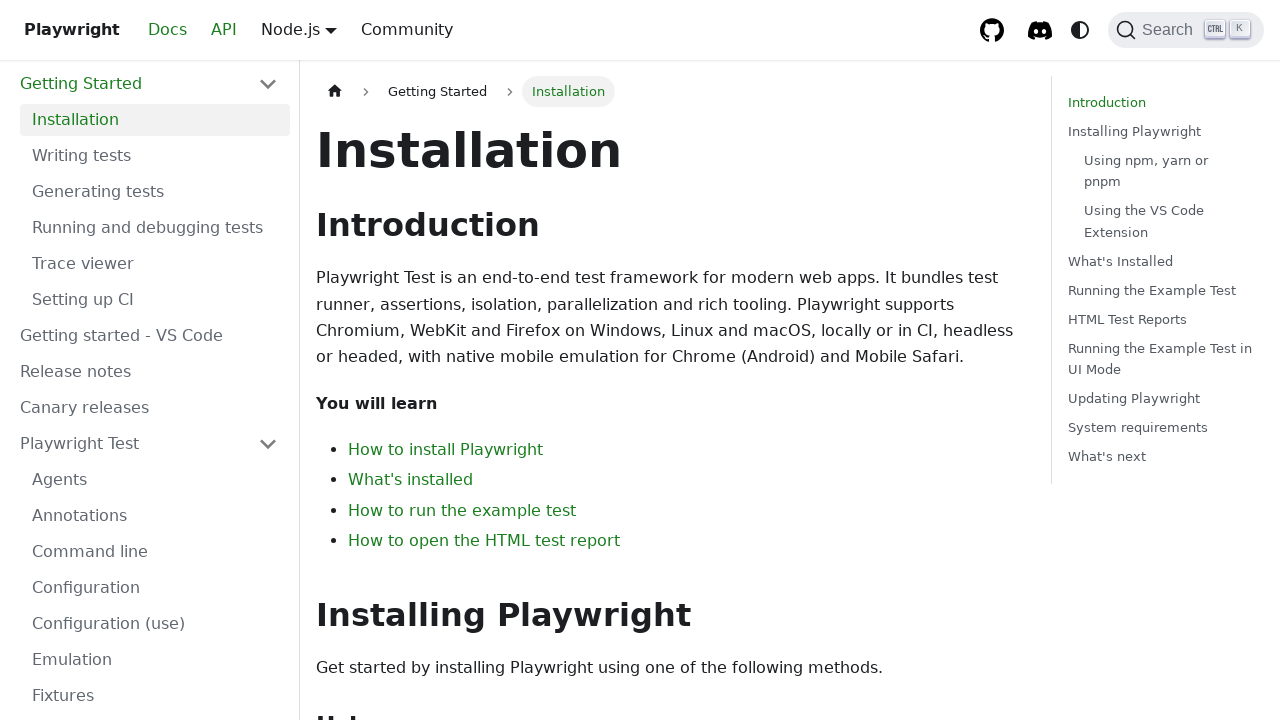

Waited for page to load (domcontentloaded)
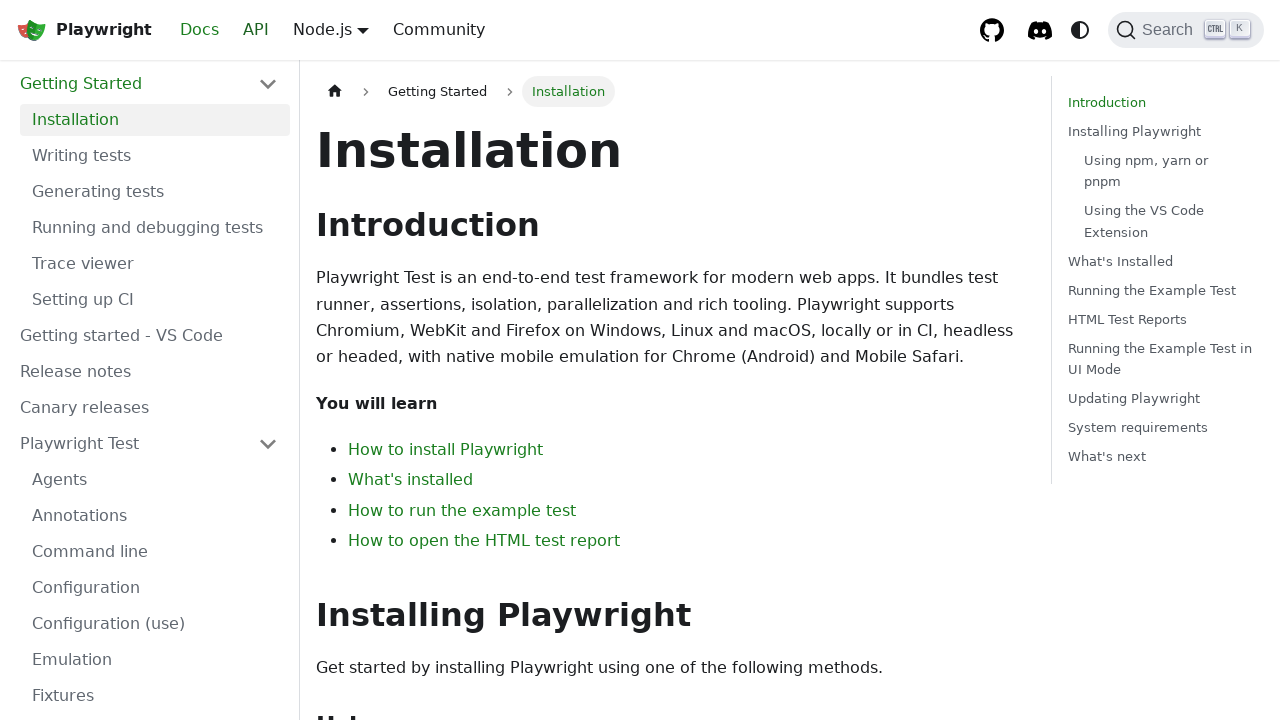

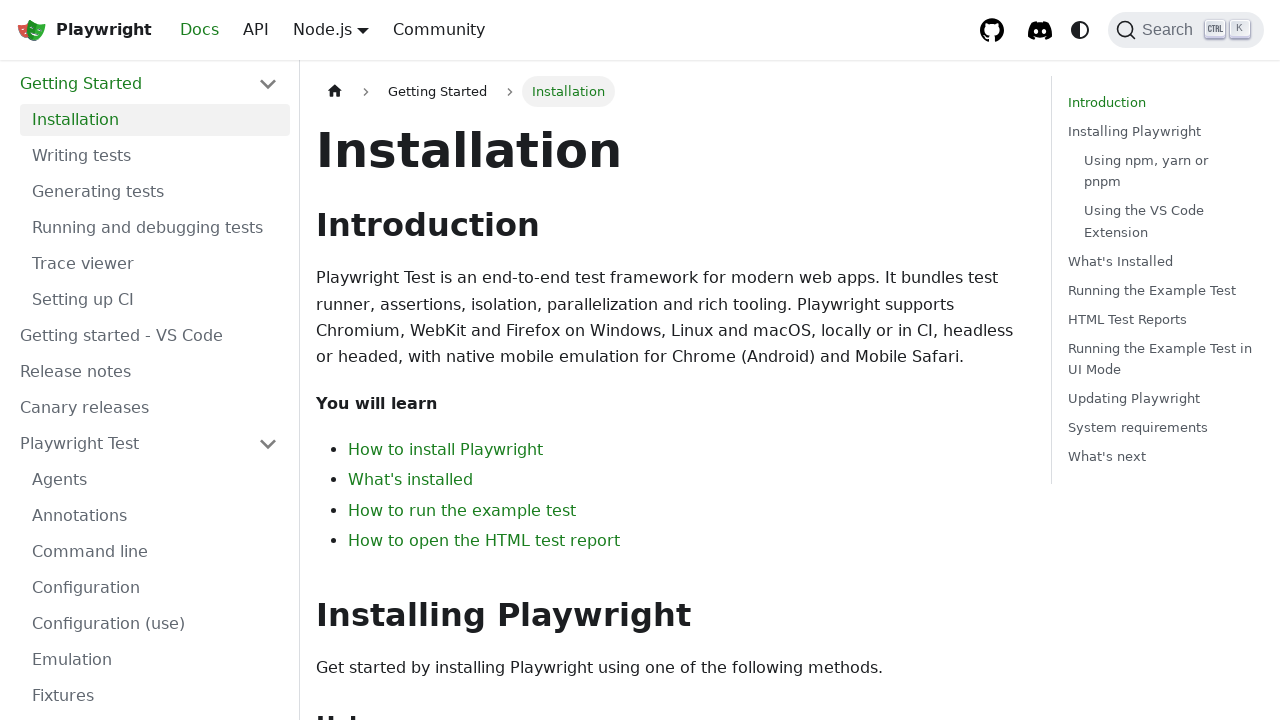